Navigates to Hallila transit stop page (towards Pyynikintori) and waits for schedule information to load

Starting URL: https://reittiopas.tampere.fi/pysakit/tampere%3A0827

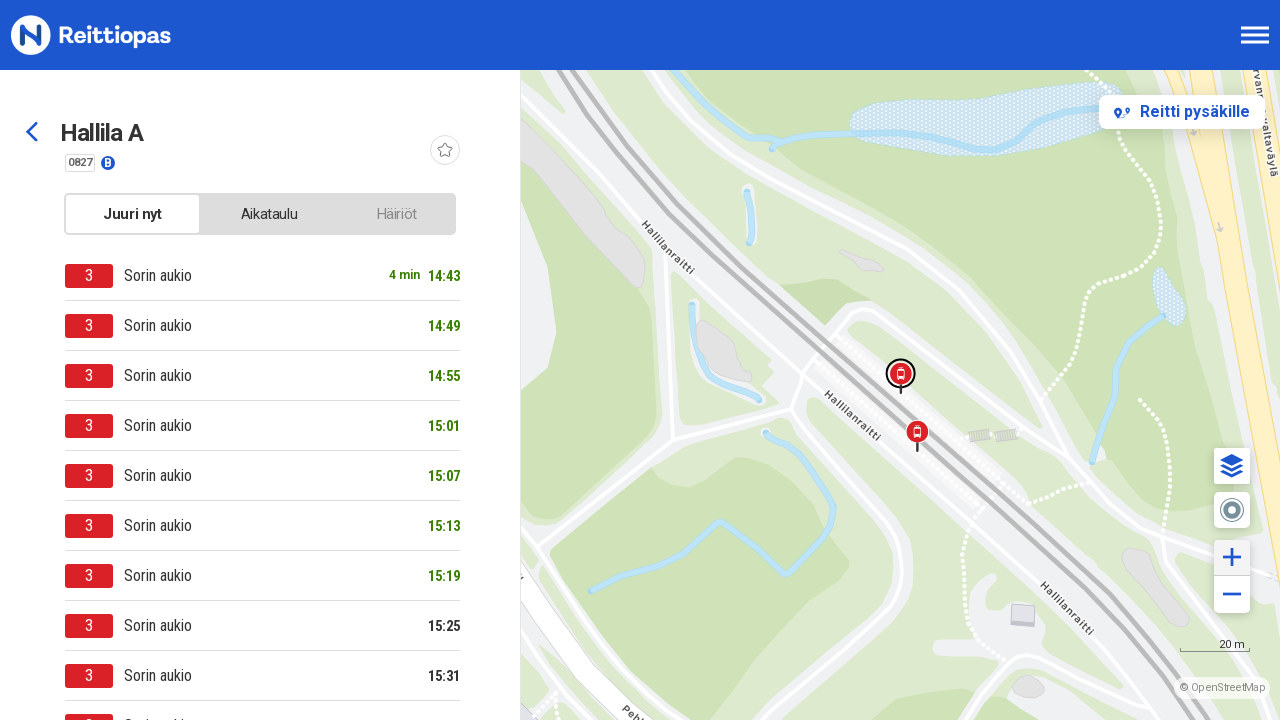

Navigated to Hallila transit stop page (towards Pyynikintori)
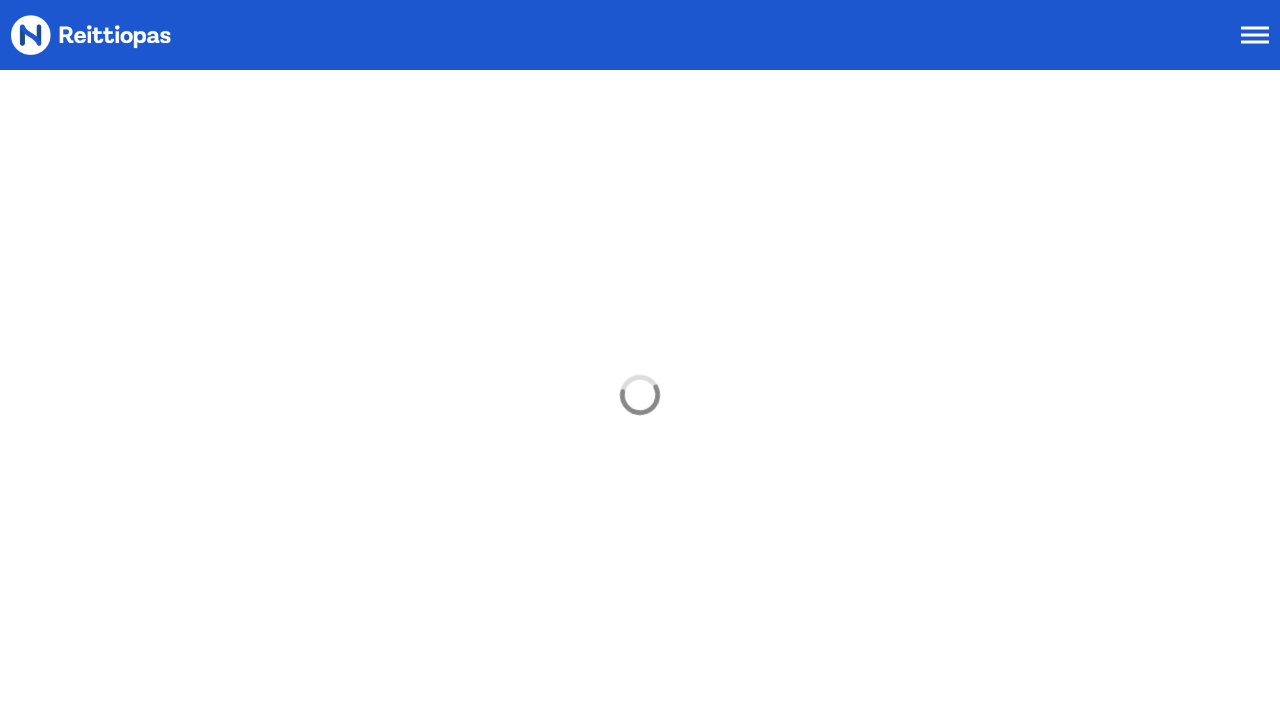

Schedule information loaded - time cells appeared
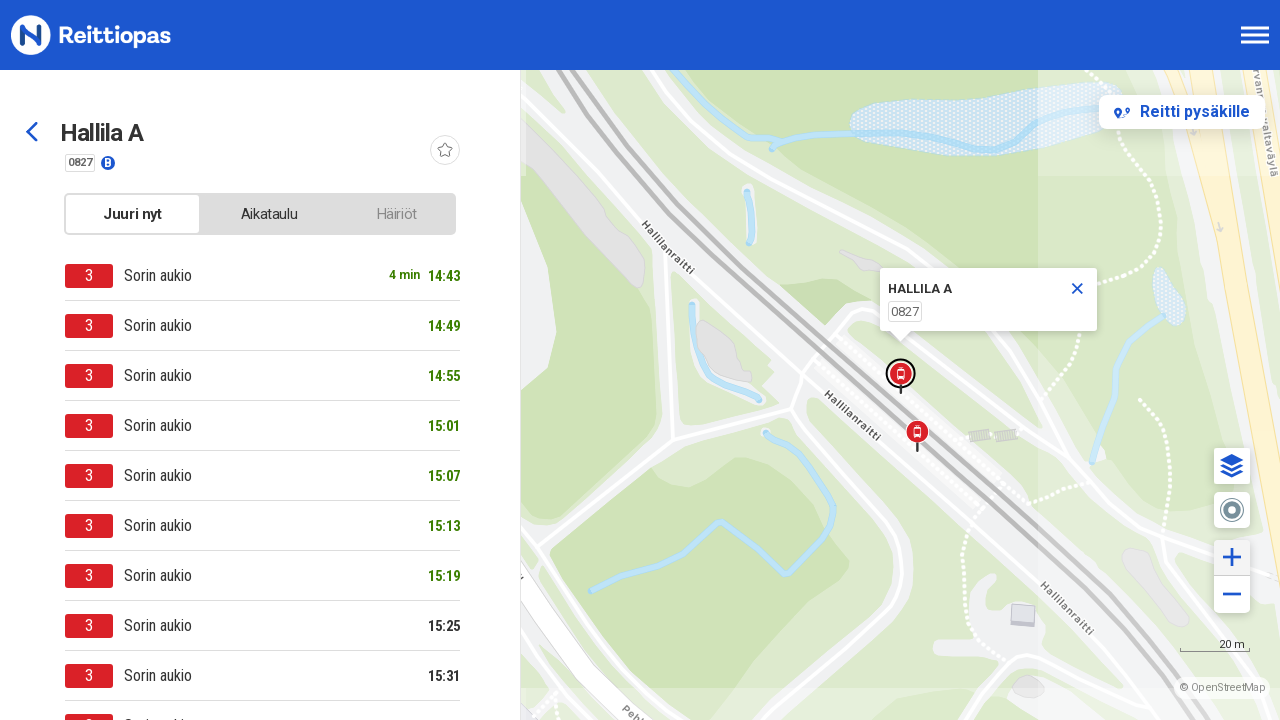

Verified schedule information - found 100 time cells
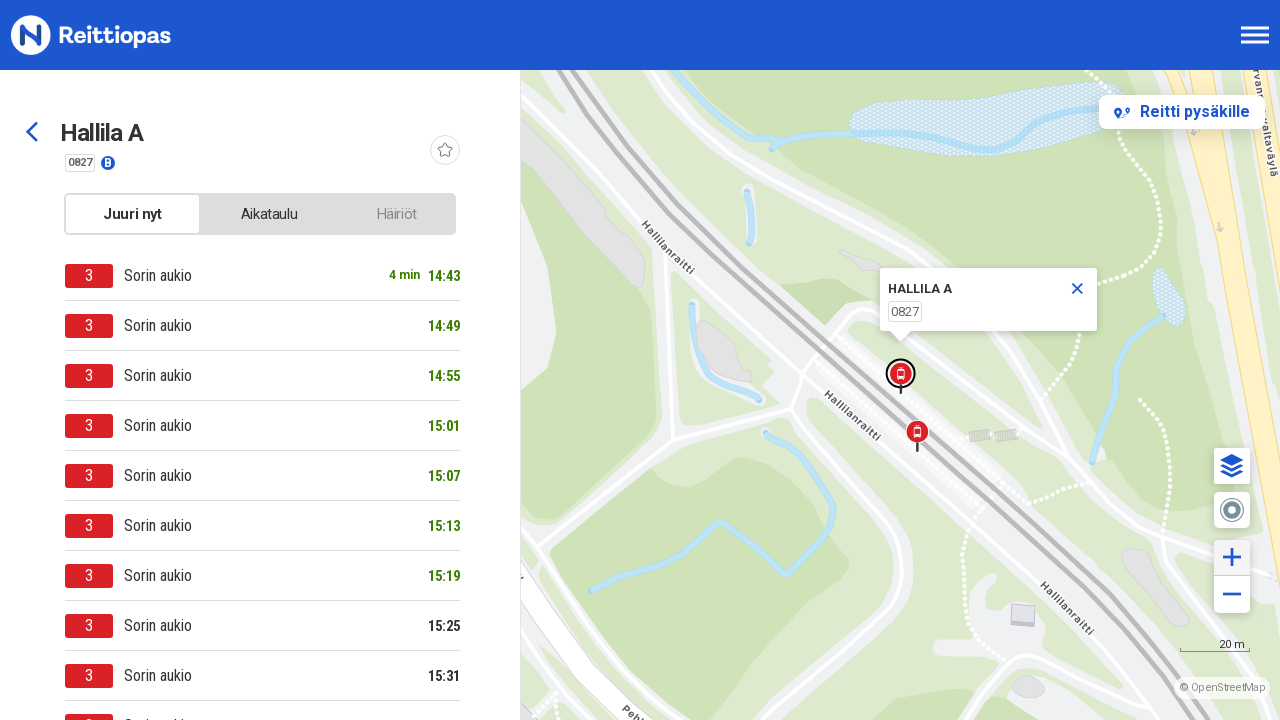

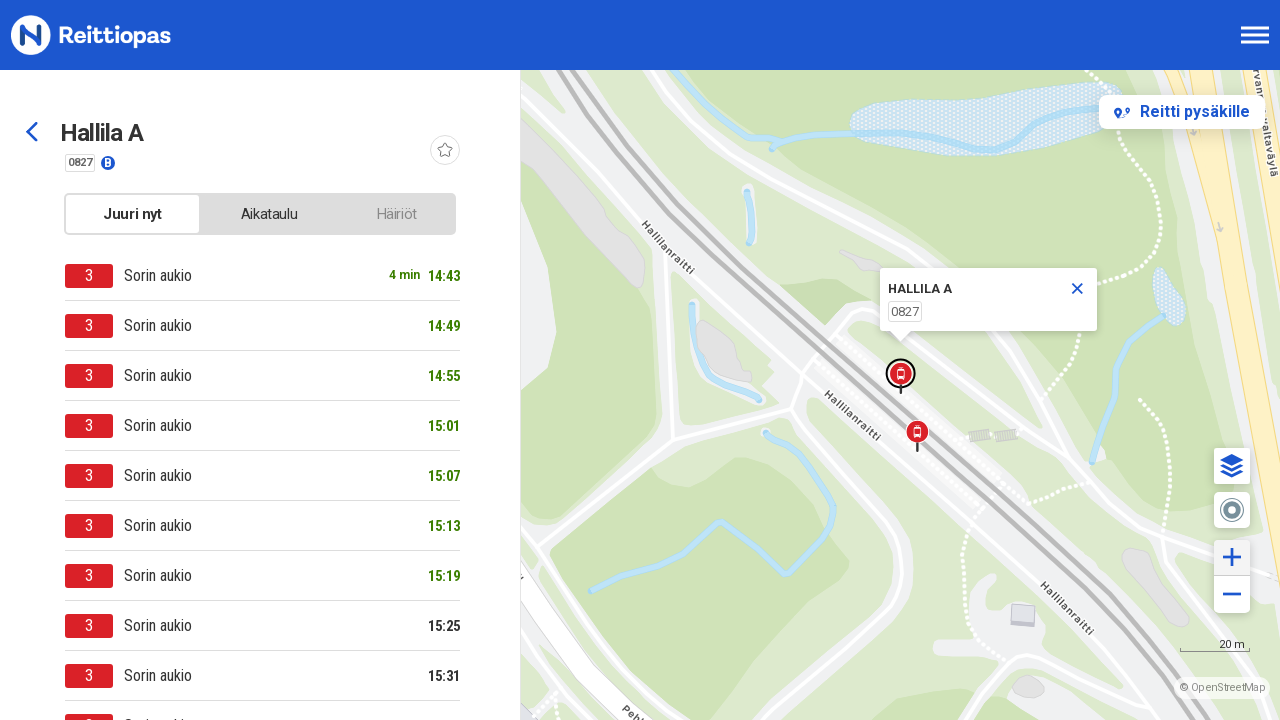